Tests the Demoblaze e-commerce flow by navigating to a Samsung Galaxy S6 product, verifying product details (title, price, description), adding it to cart, and then verifying the item appears in the shopping cart.

Starting URL: https://www.demoblaze.com/

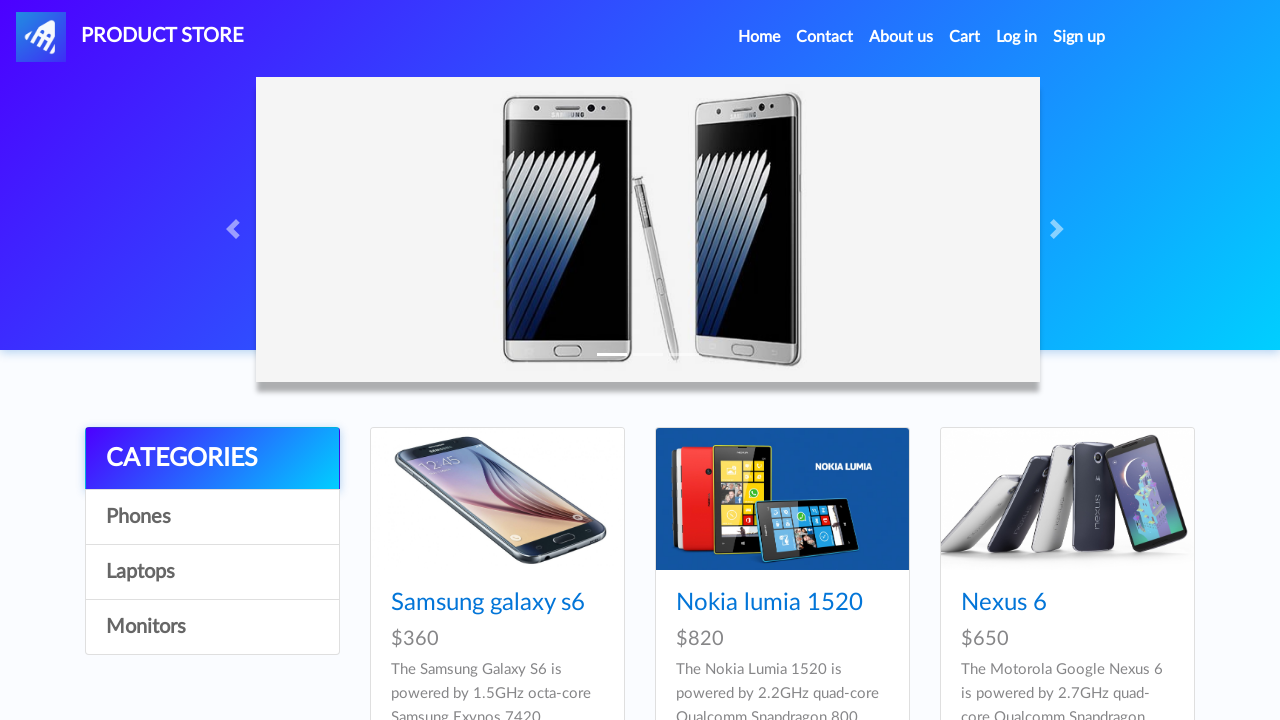

Clicked on Samsung galaxy s6 product link from home page at (488, 603) on a:has-text('Samsung galaxy s6')
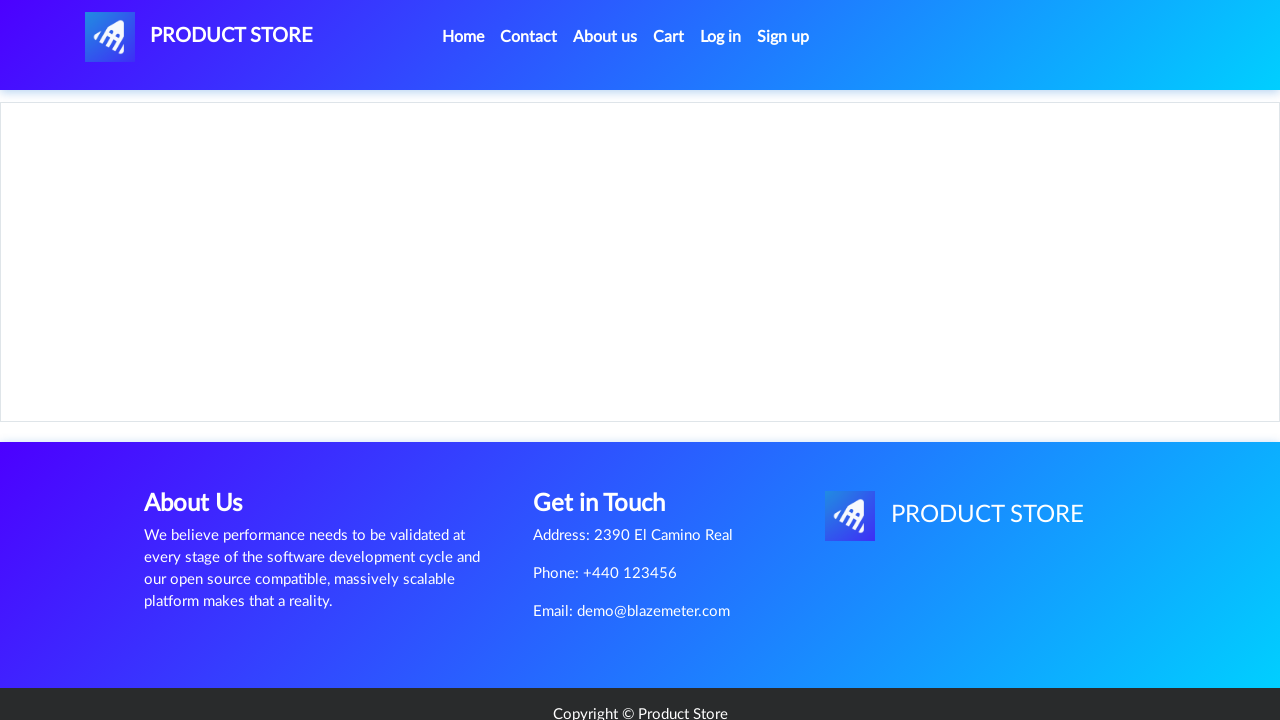

Waited for product page to load - product title element visible
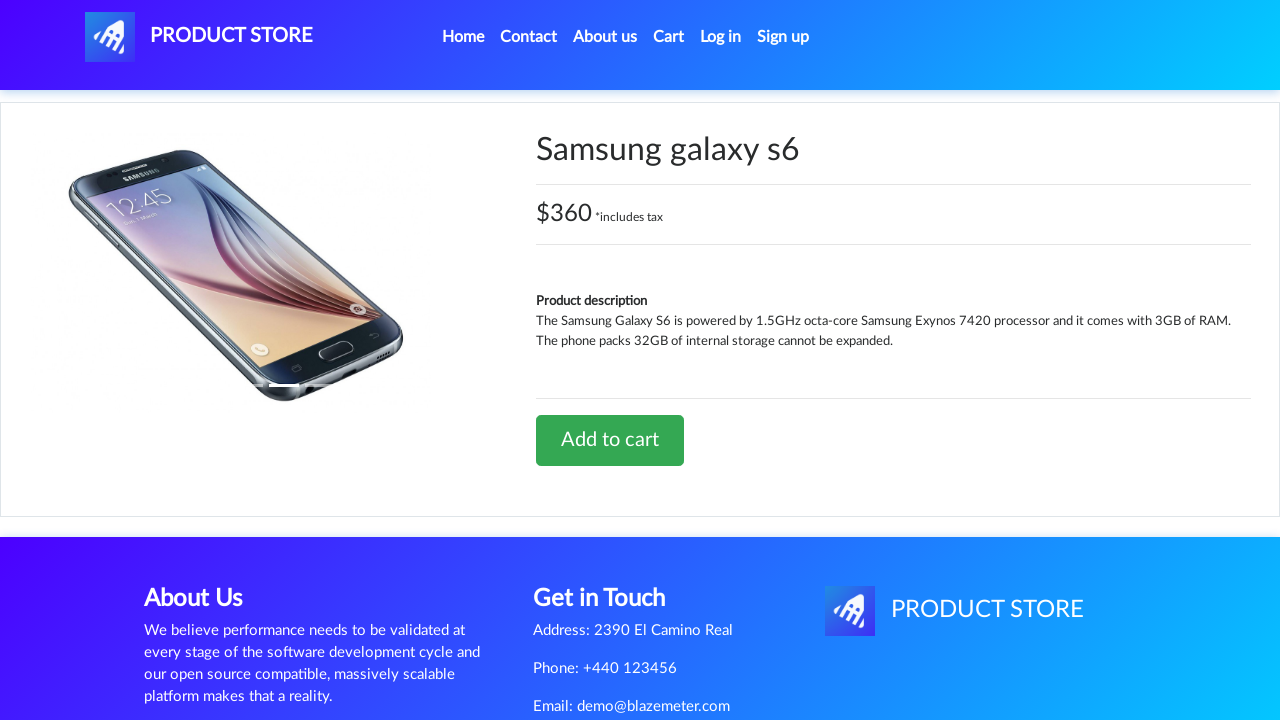

Verified product title contains 'Samsung galaxy s6'
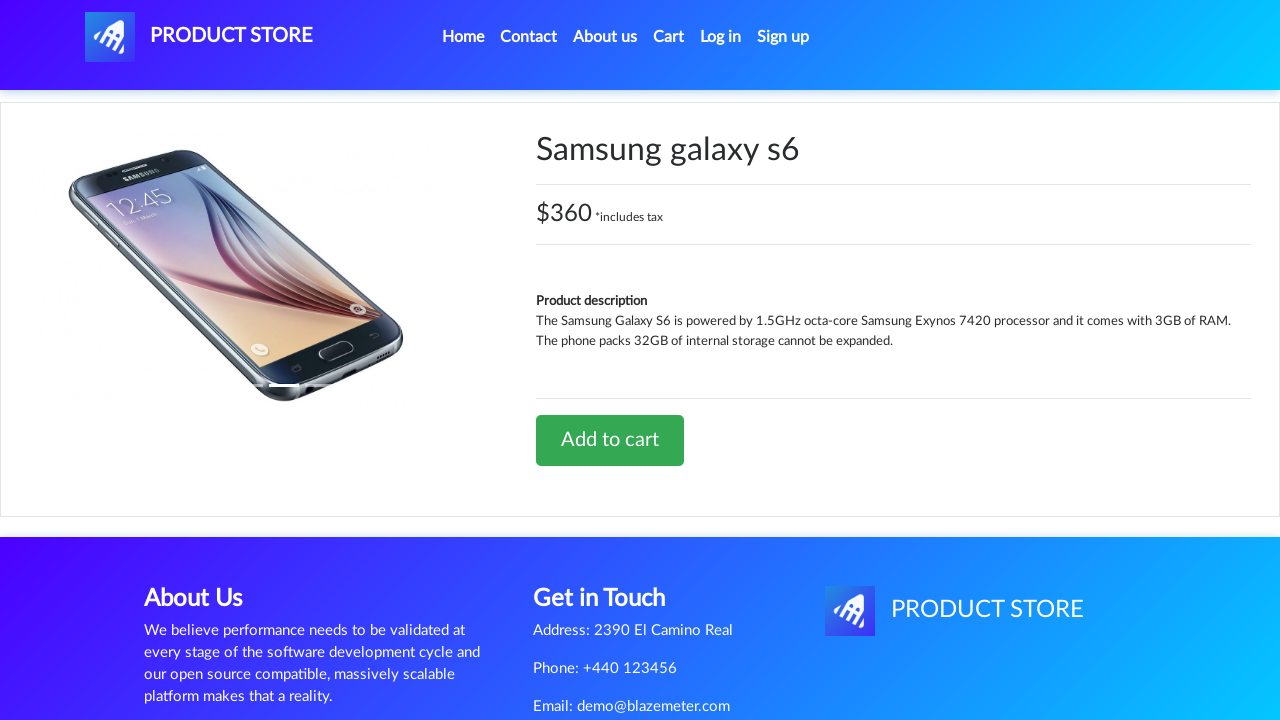

Verified product price is displayed with currency or digit
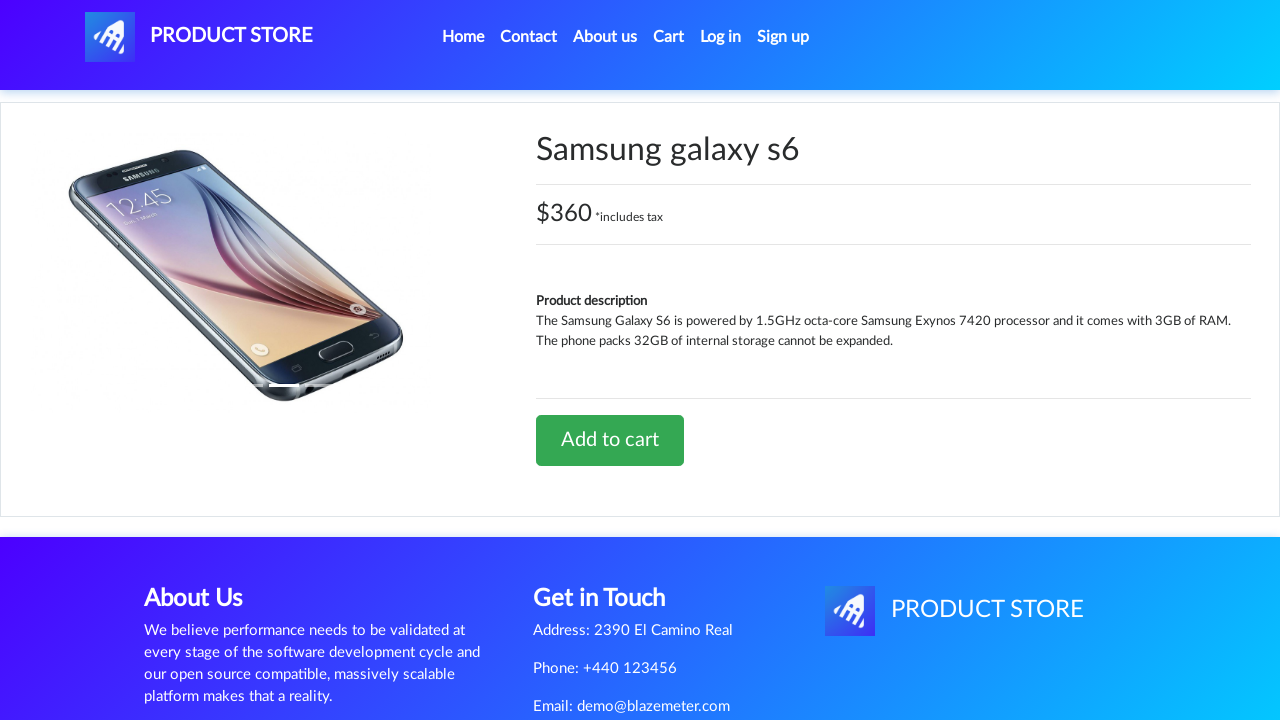

Verified product description is visible
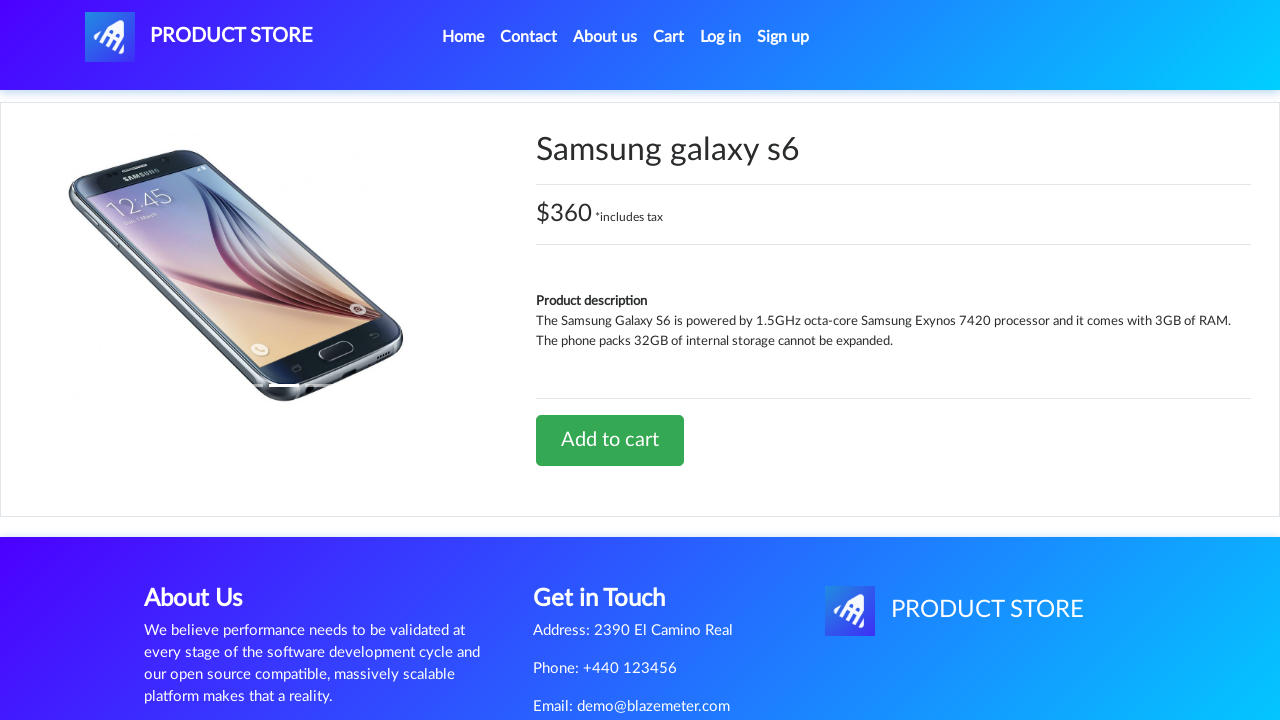

Set up dialog handler to automatically accept alerts
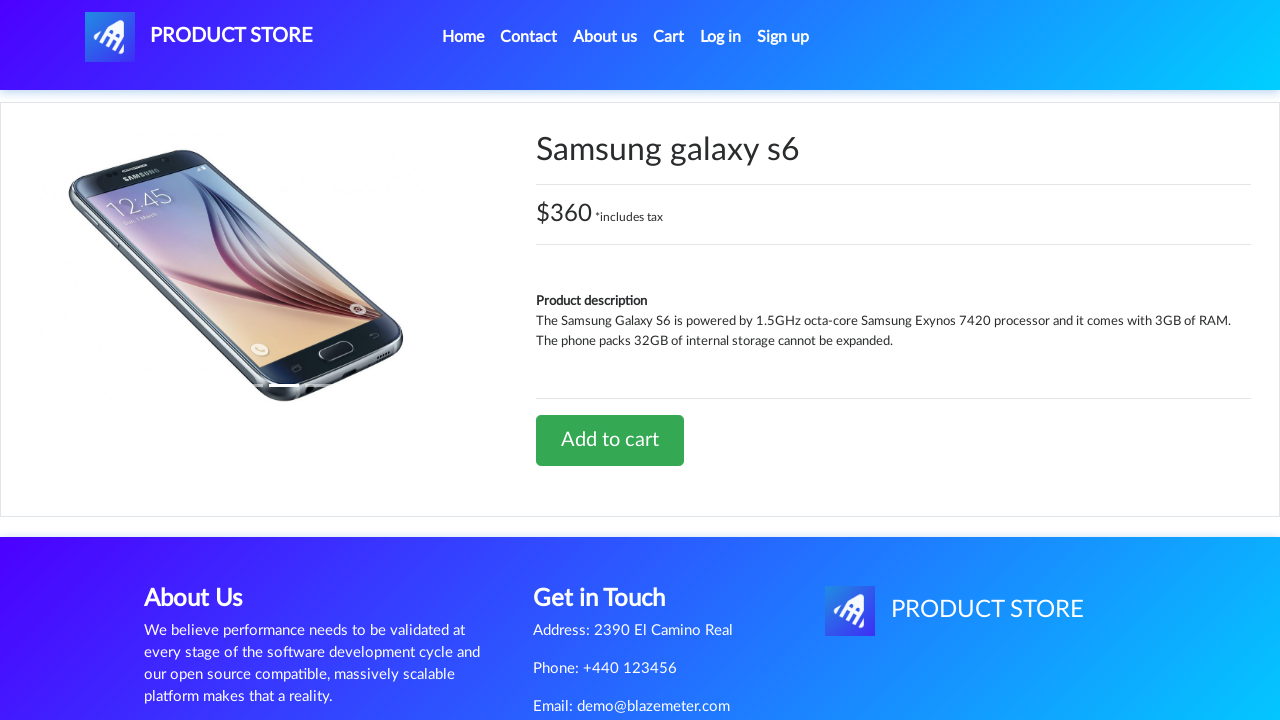

Clicked 'Add to cart' button at (610, 440) on a:has-text('Add to cart')
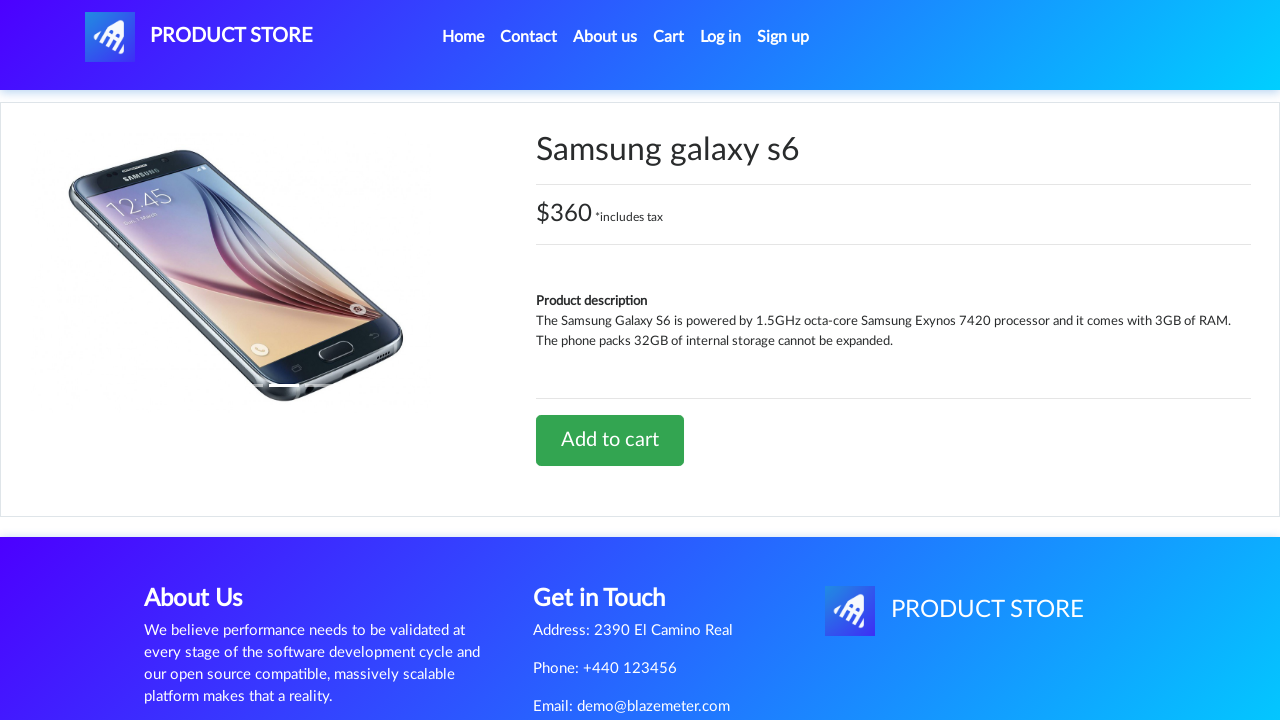

Waited for product added alert to be processed
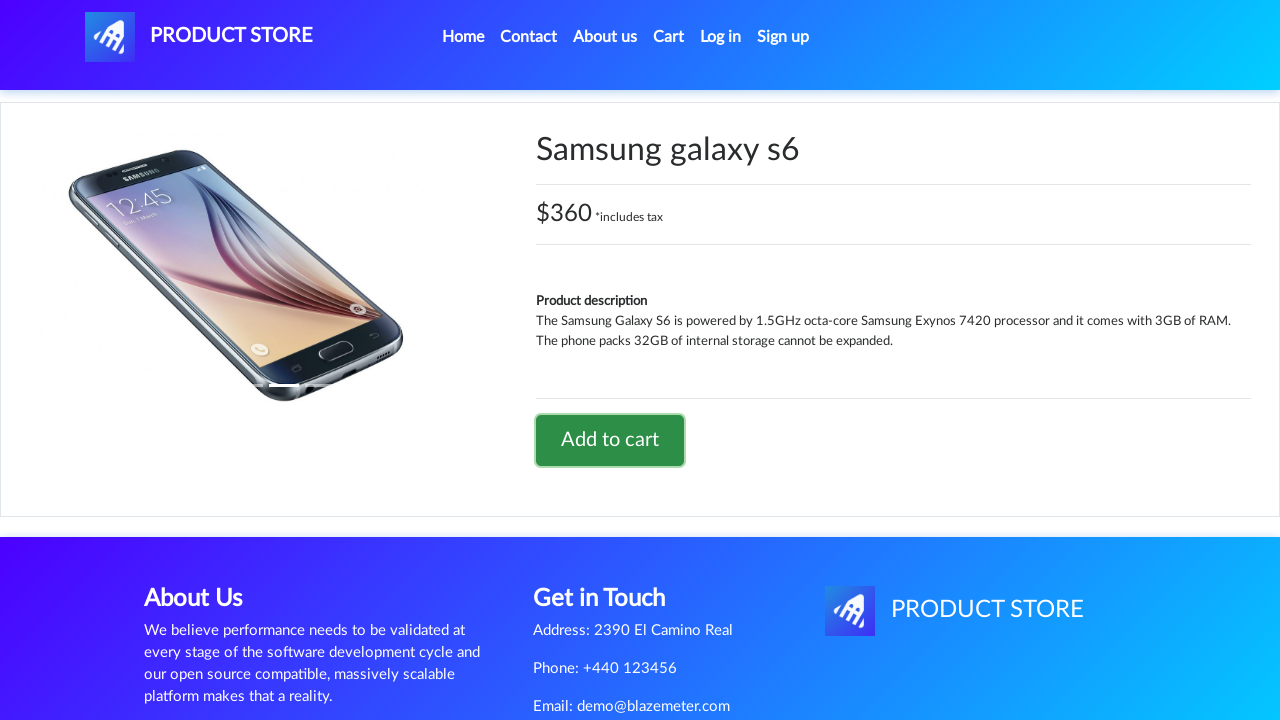

Clicked cart button to navigate to shopping cart at (669, 37) on #cartur
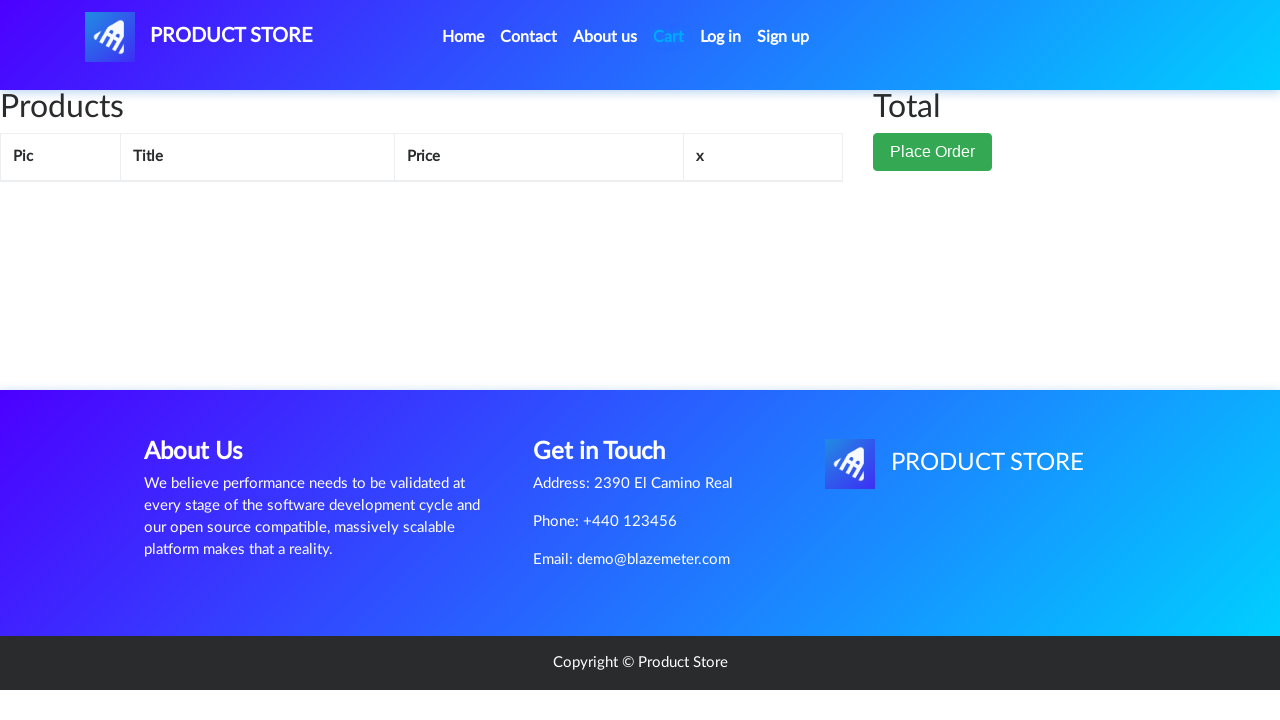

Waited for cart page to load - success element visible
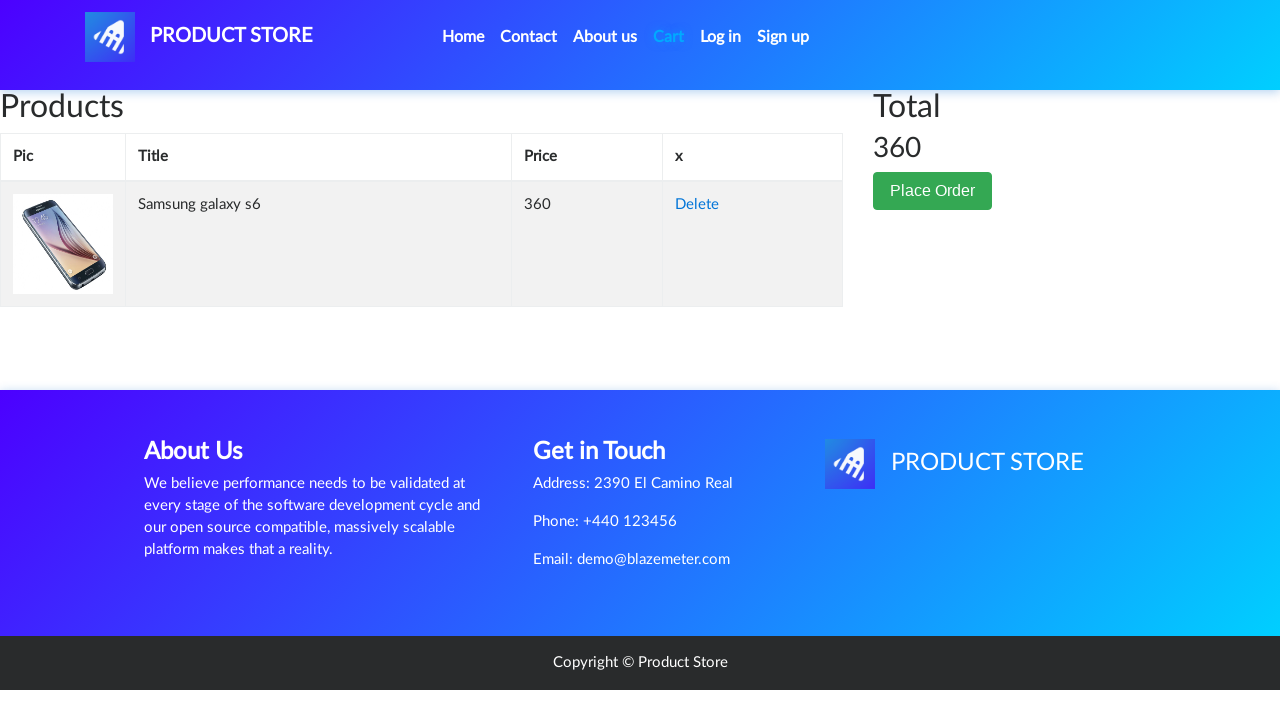

Waited for cart item row to be visible
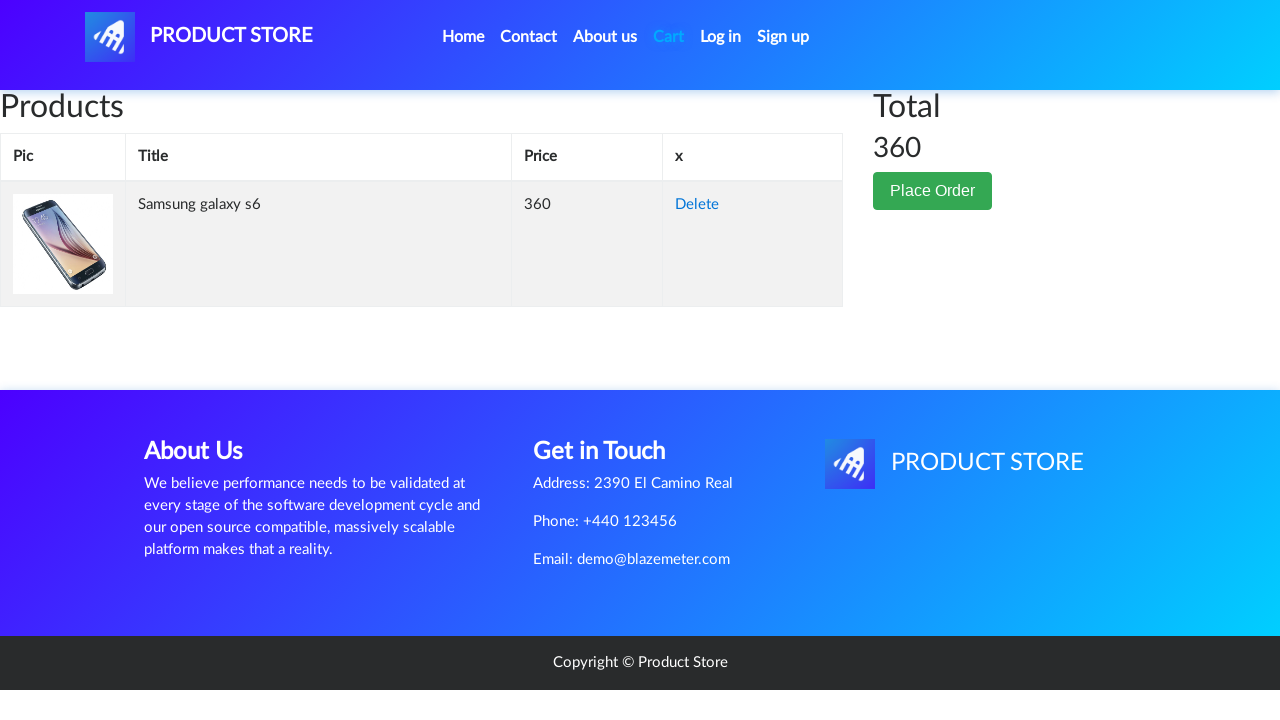

Verified Samsung galaxy s6 product is present in shopping cart
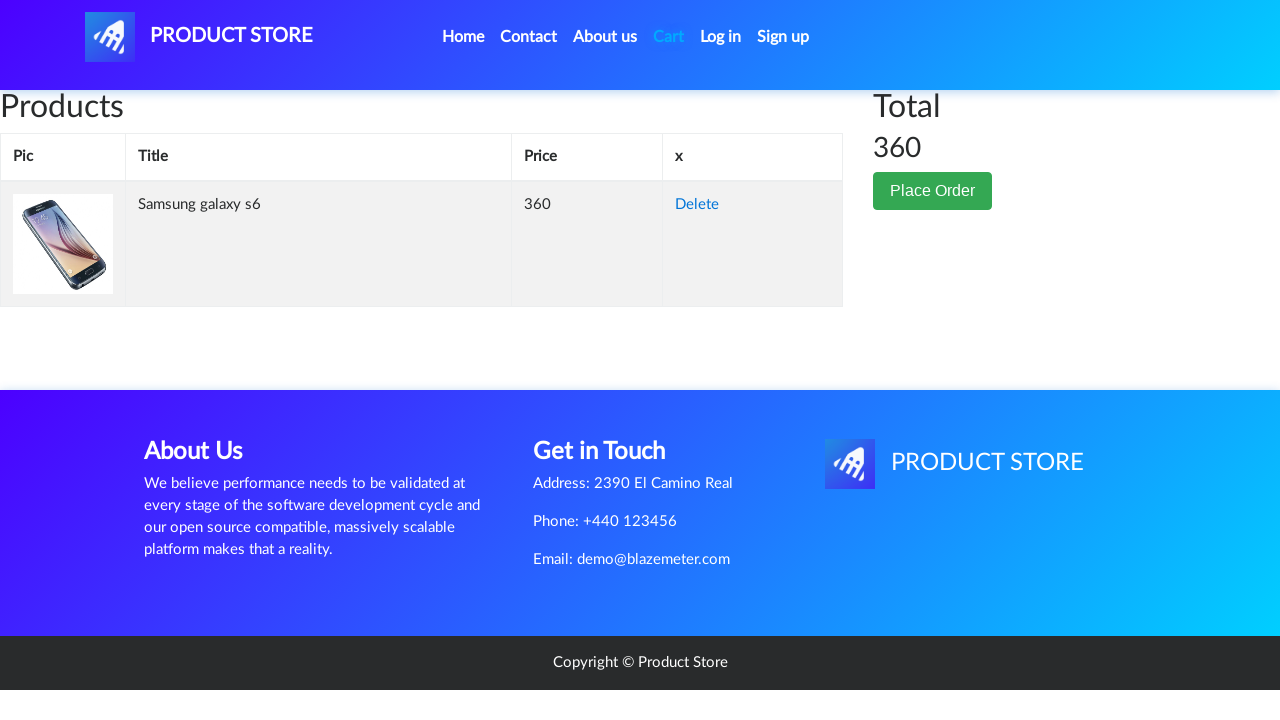

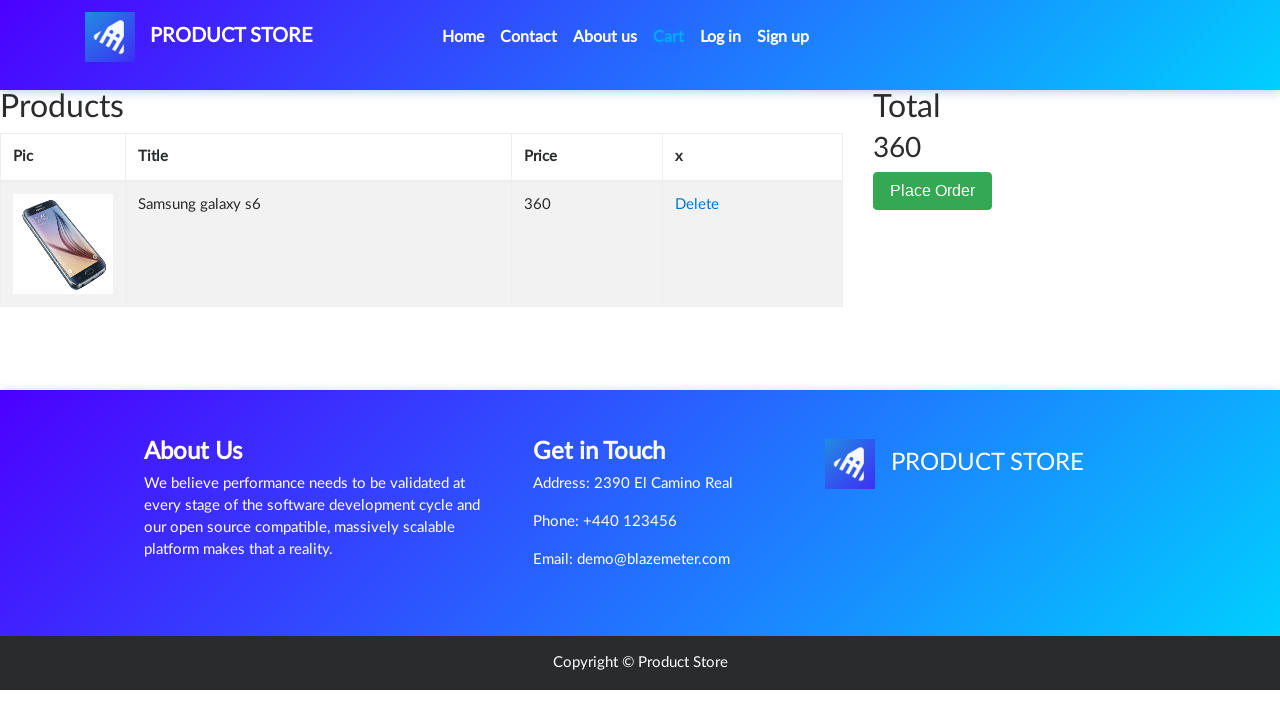